Tests the Playwright homepage by verifying the title, checking the "Get started" link has correct href attribute, clicking it, and verifying navigation to the intro page

Starting URL: https://playwright.dev

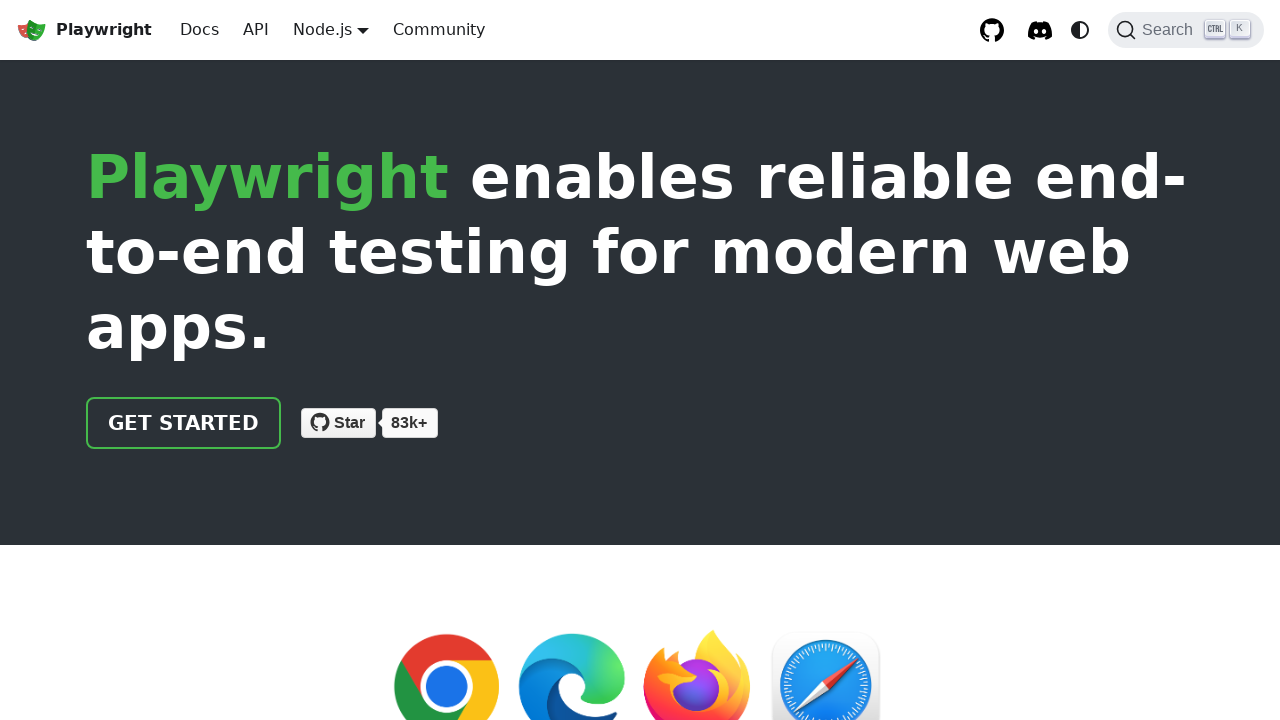

Verified page title contains 'Playwright'
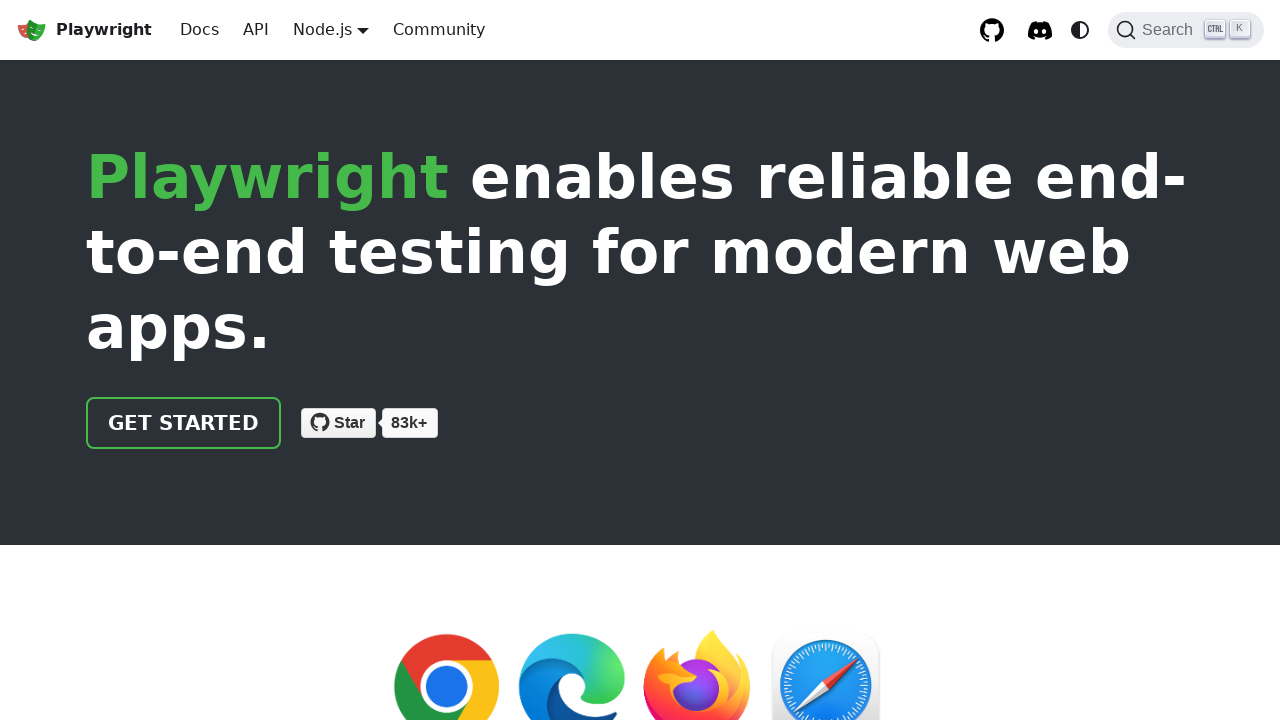

Located the 'Get started' link
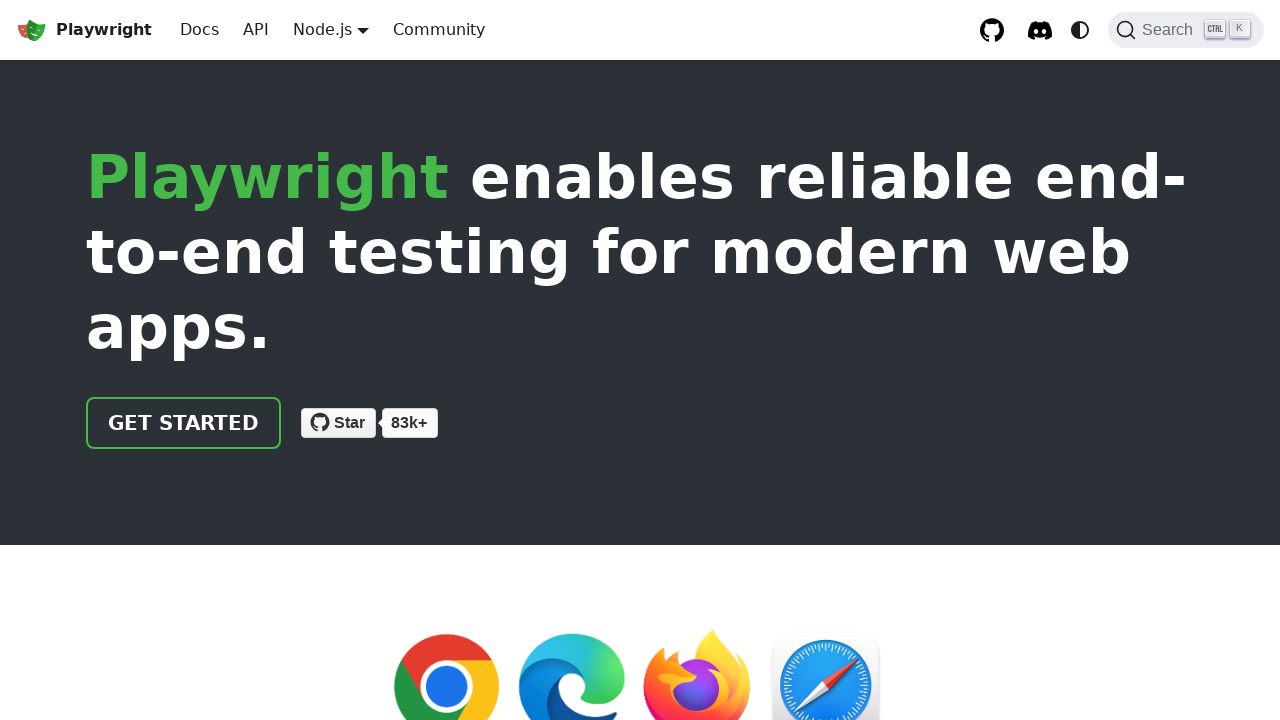

Verified 'Get started' link has href attribute '/docs/intro'
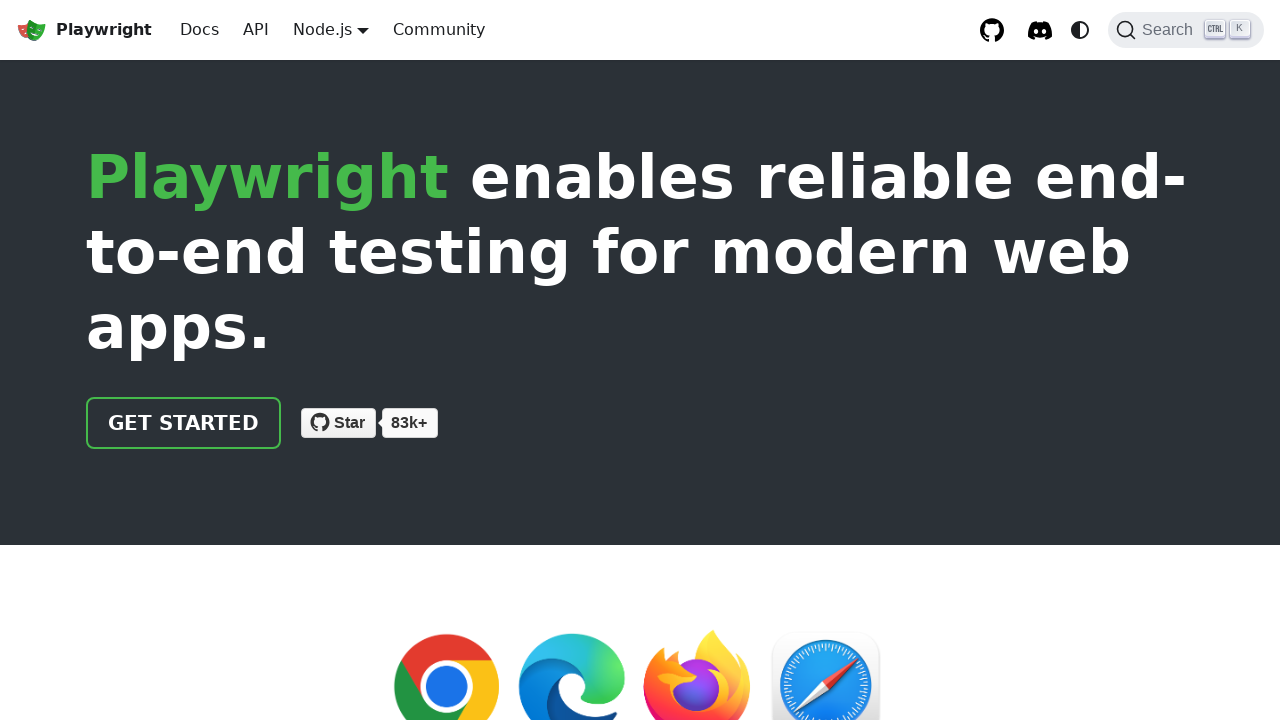

Clicked the 'Get started' link at (184, 423) on internal:role=link[name="Get started"i]
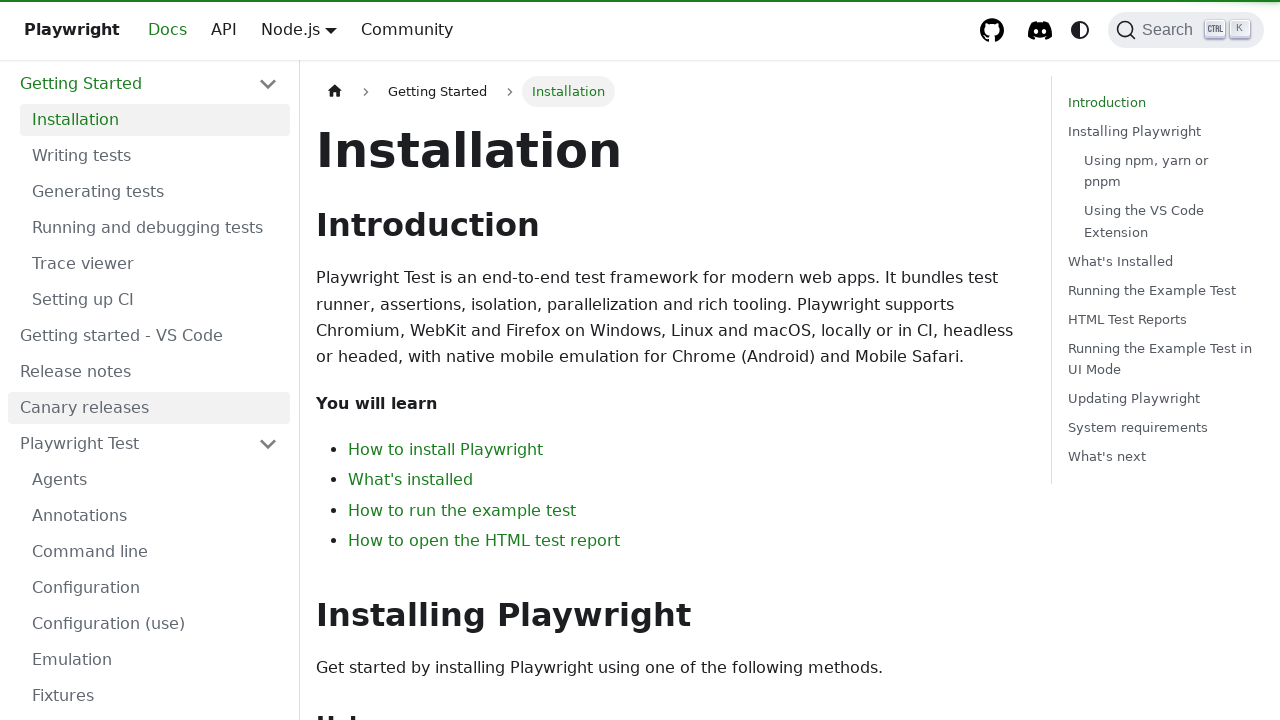

Verified navigation to intro page - URL contains 'intro'
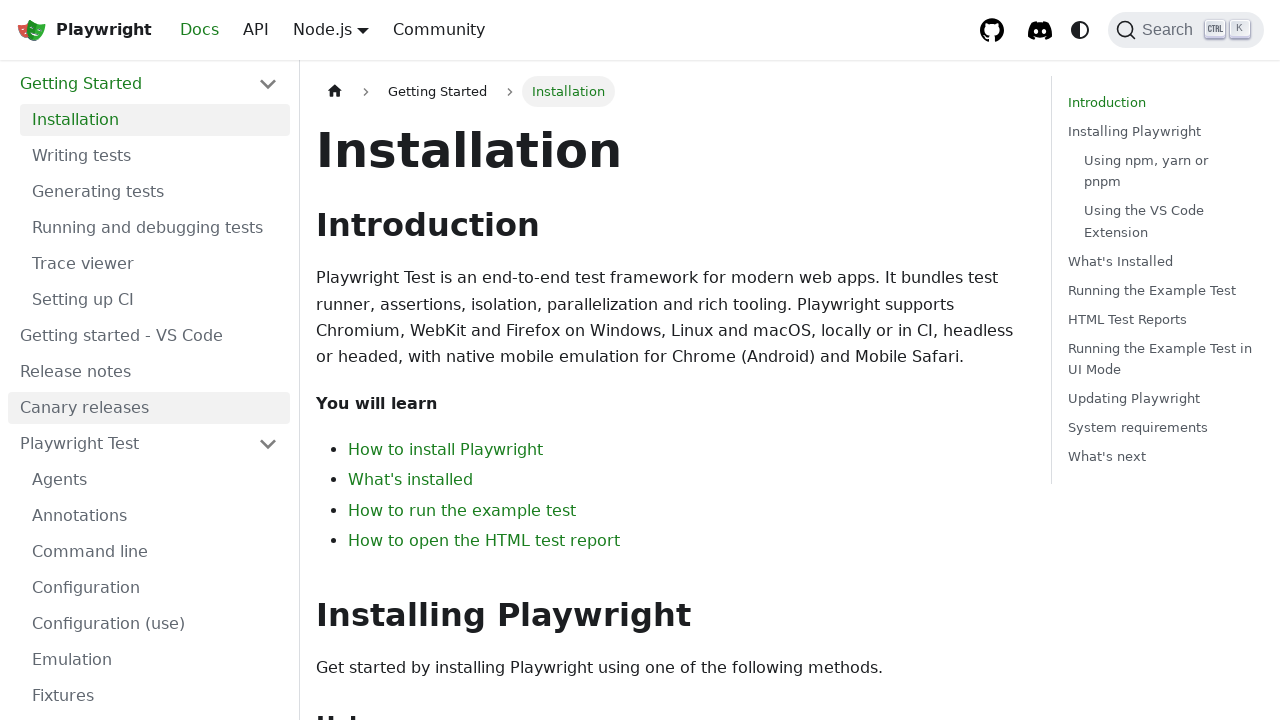

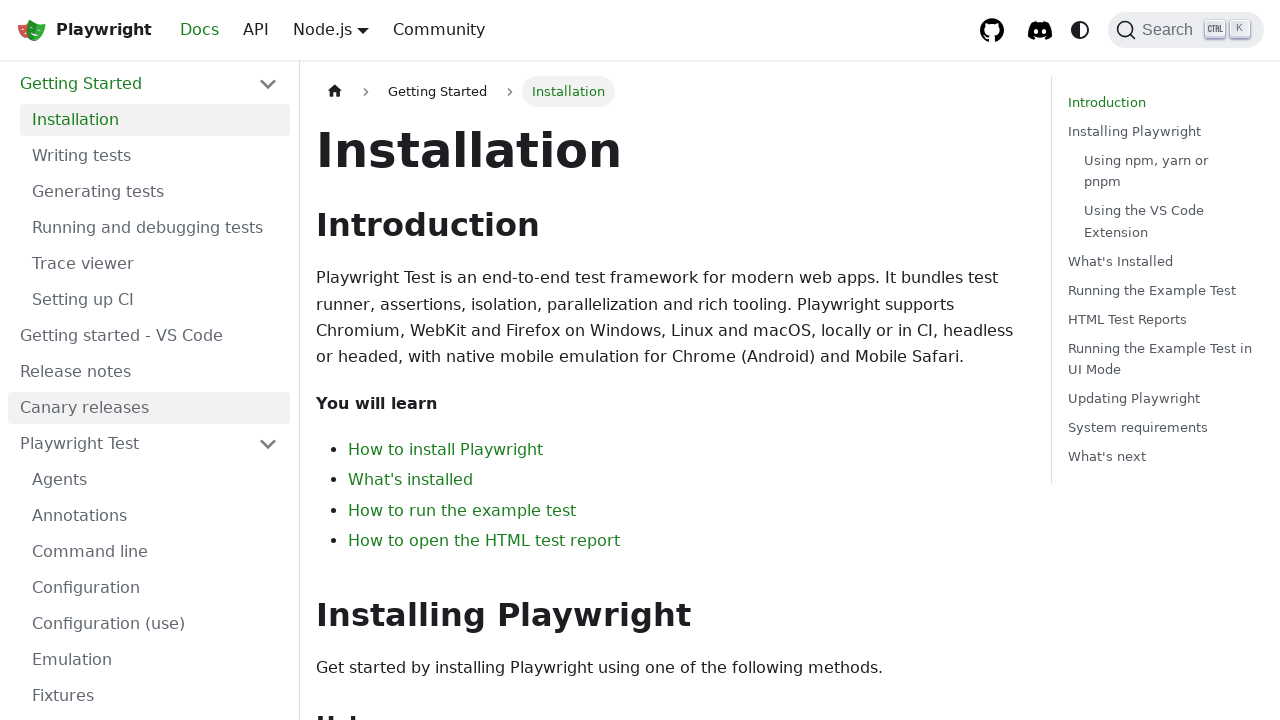